Tests that the currently applied filter is highlighted in the navigation

Starting URL: https://demo.playwright.dev/todomvc

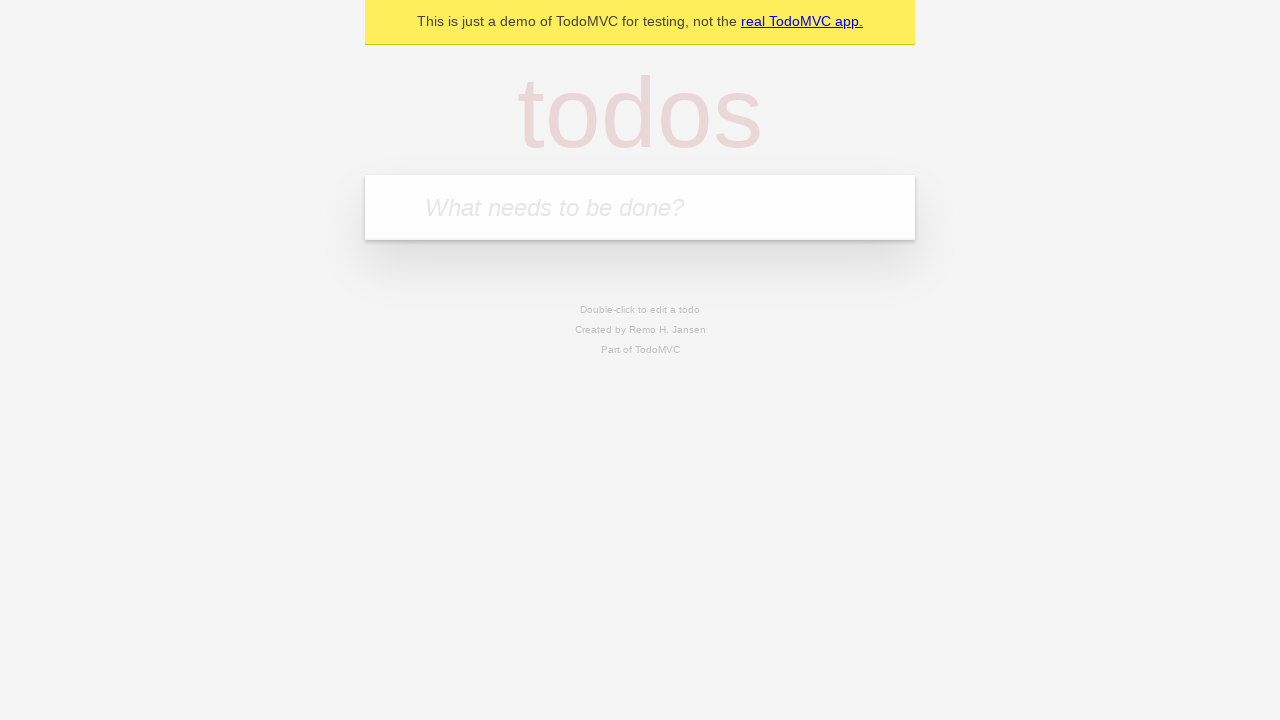

Filled todo input with 'buy some cheese' on internal:attr=[placeholder="What needs to be done?"i]
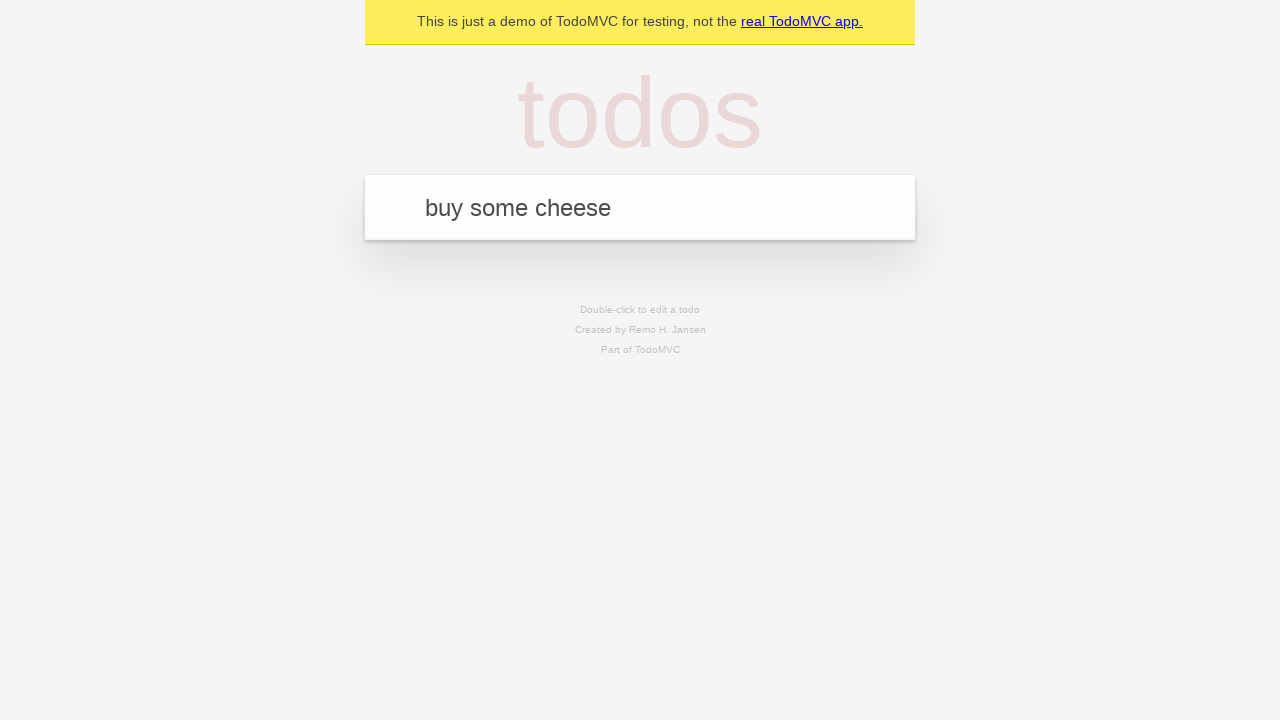

Pressed Enter to create todo item 'buy some cheese' on internal:attr=[placeholder="What needs to be done?"i]
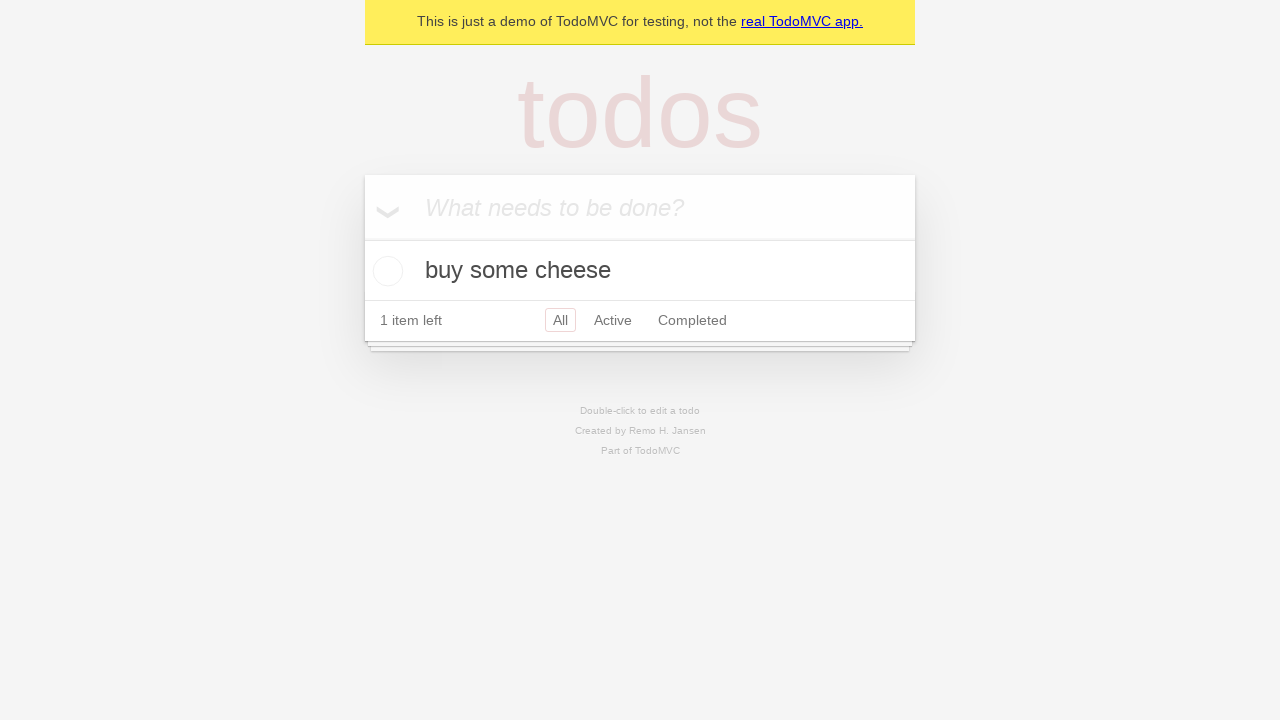

Filled todo input with 'feed the cat' on internal:attr=[placeholder="What needs to be done?"i]
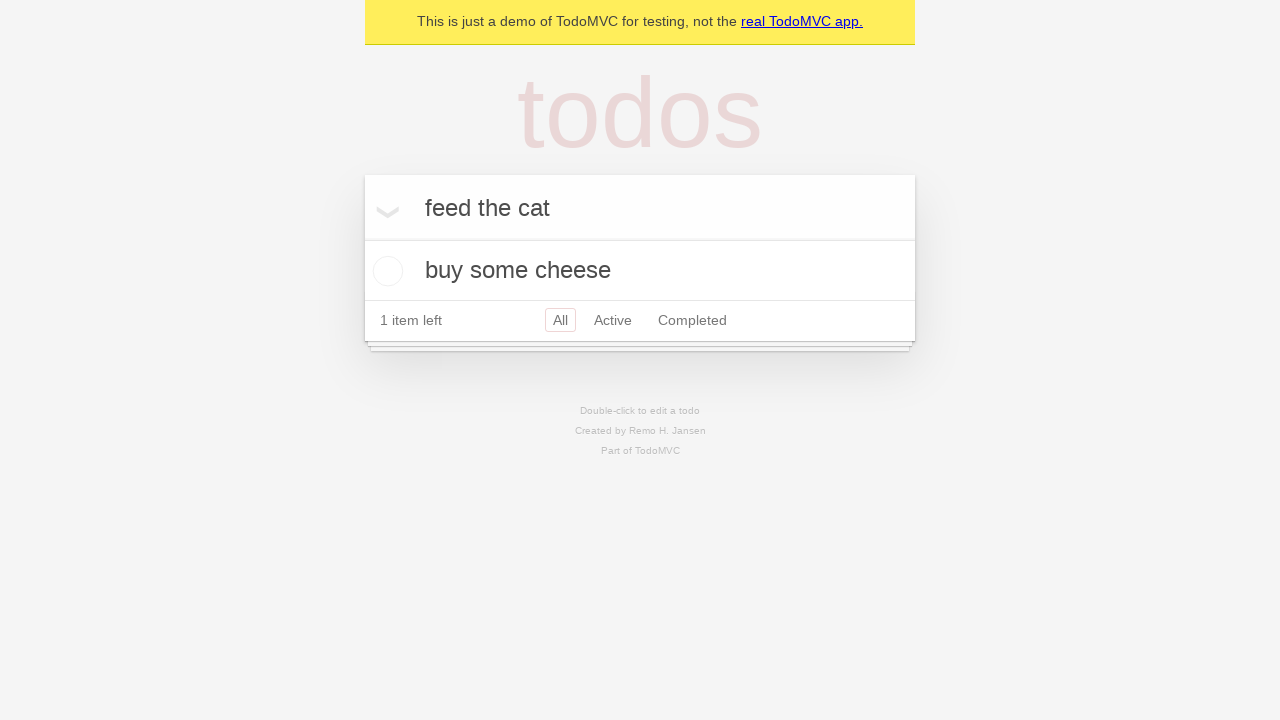

Pressed Enter to create todo item 'feed the cat' on internal:attr=[placeholder="What needs to be done?"i]
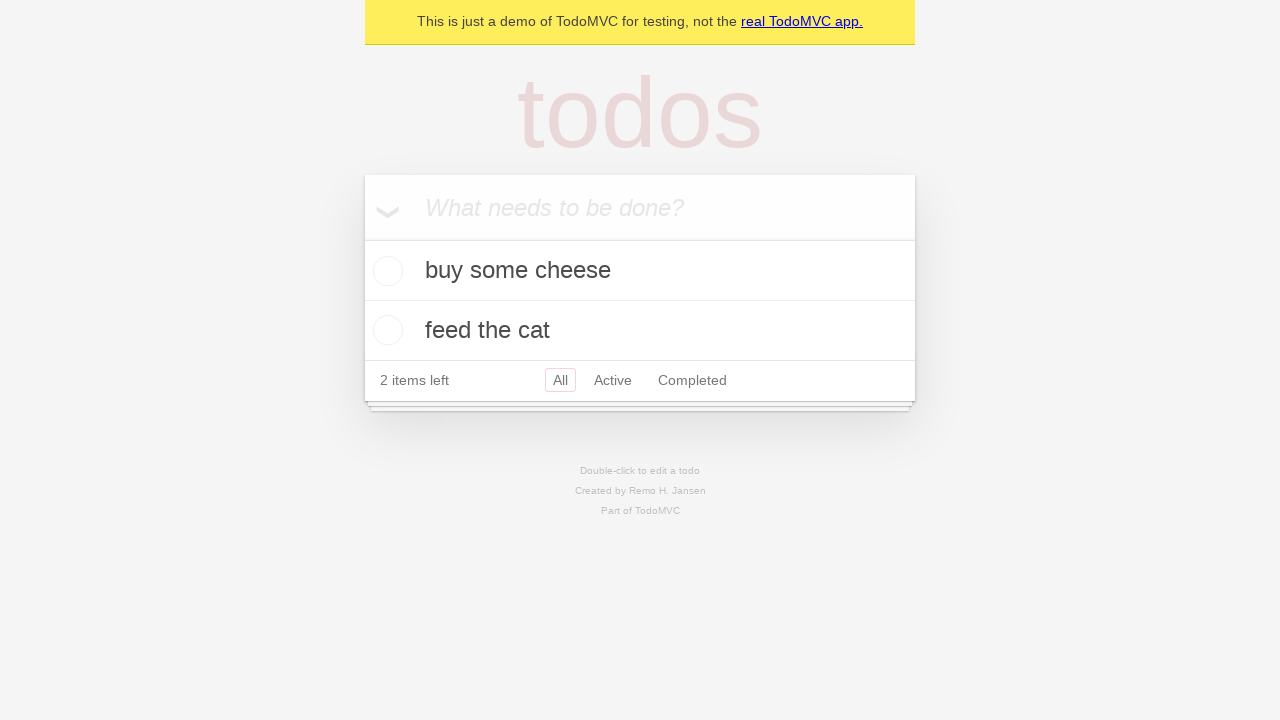

Filled todo input with 'book a doctors appointment' on internal:attr=[placeholder="What needs to be done?"i]
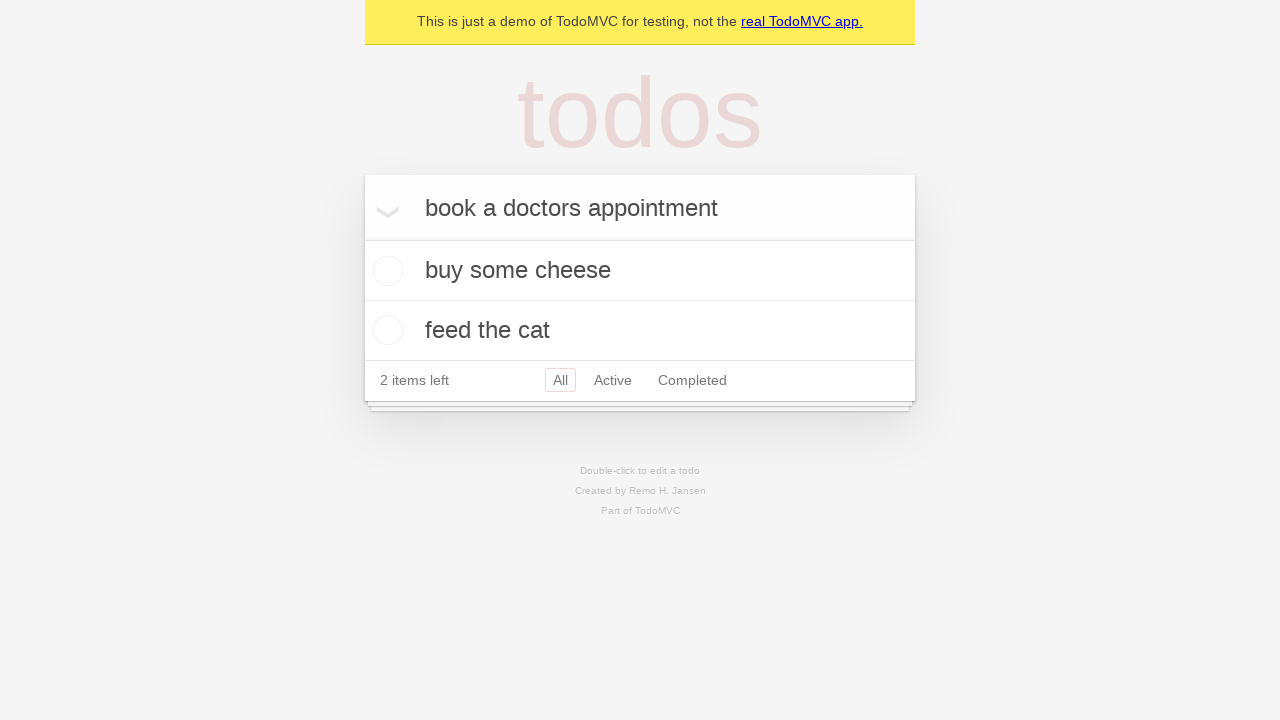

Pressed Enter to create todo item 'book a doctors appointment' on internal:attr=[placeholder="What needs to be done?"i]
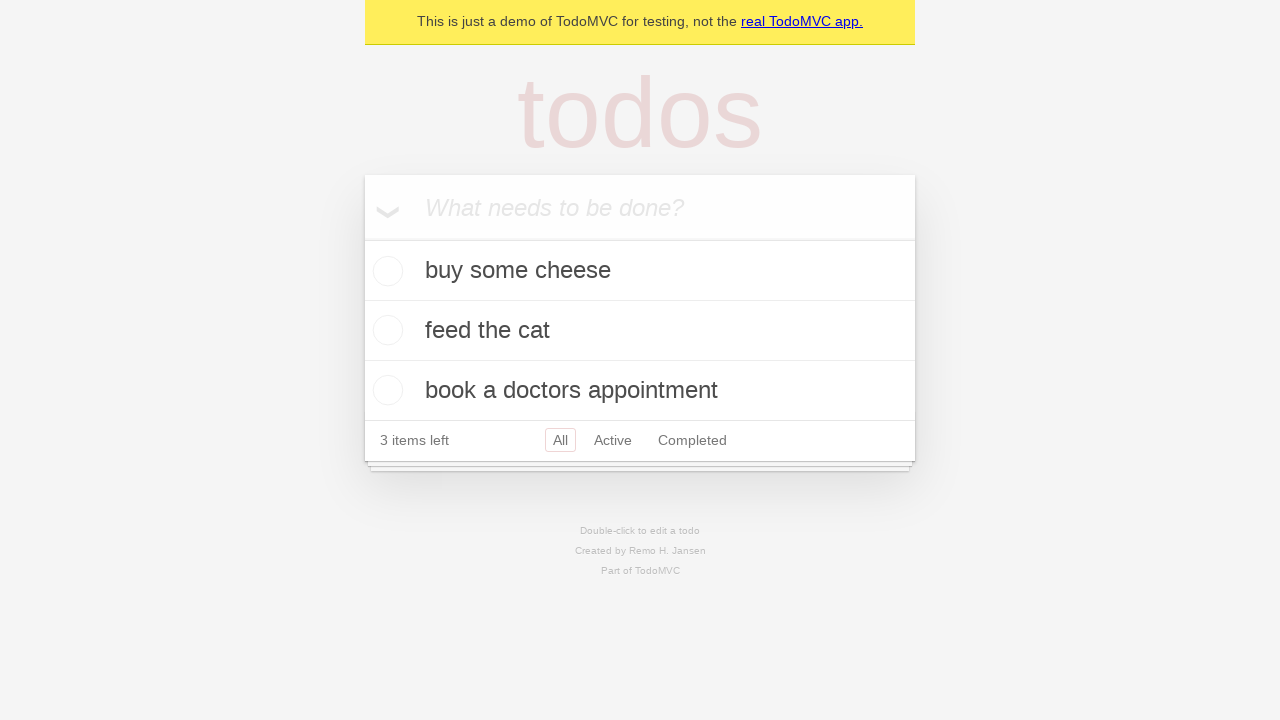

Clicked 'Active' filter link at (613, 440) on internal:role=link[name="Active"i]
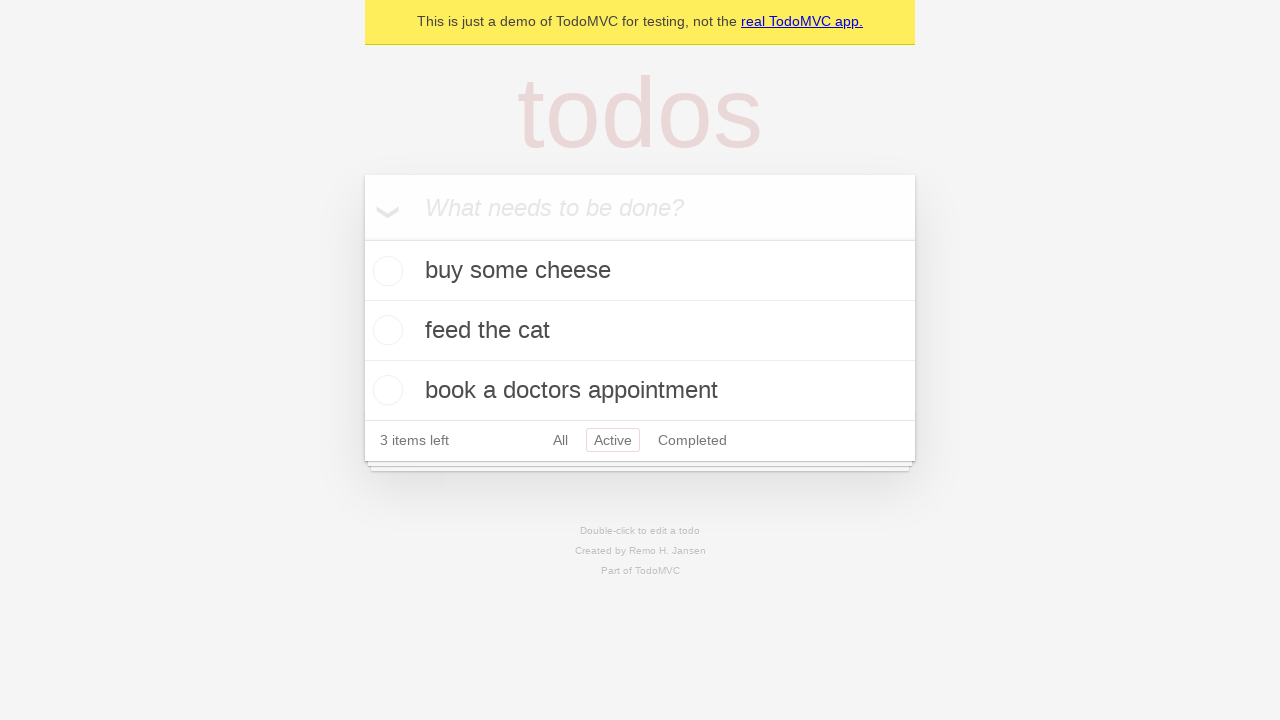

Clicked 'Completed' filter link at (692, 440) on internal:role=link[name="Completed"i]
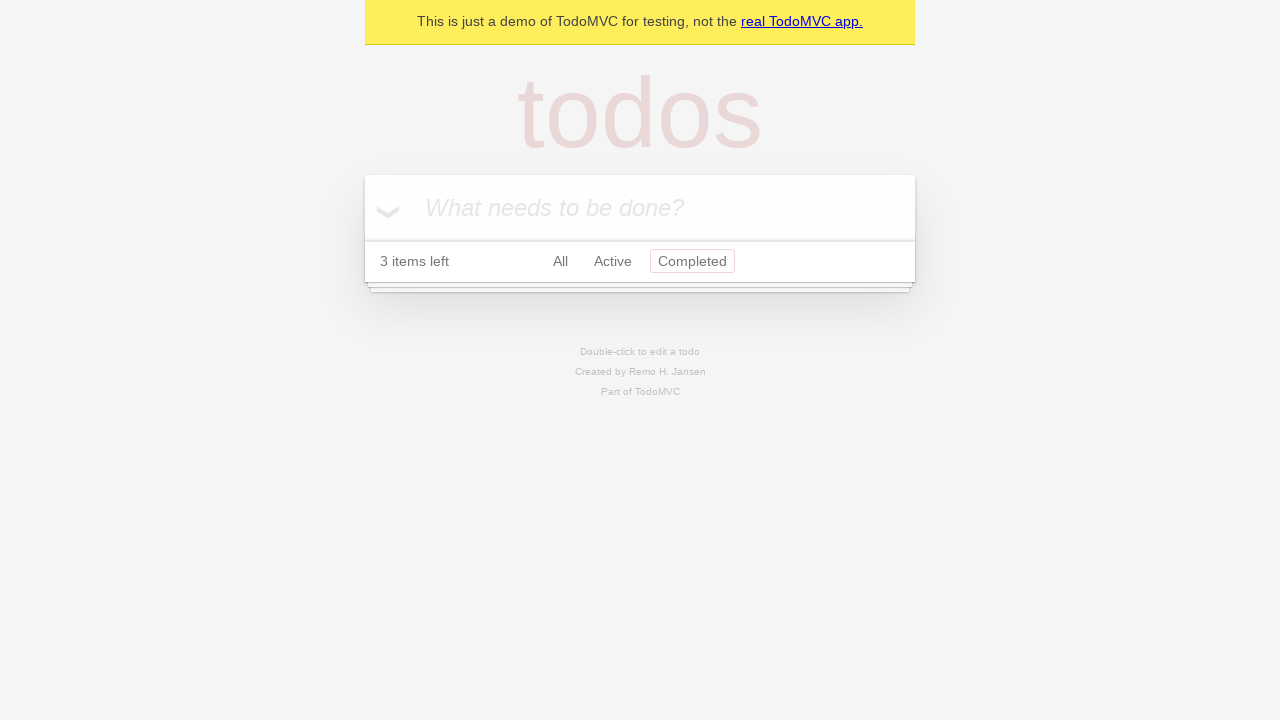

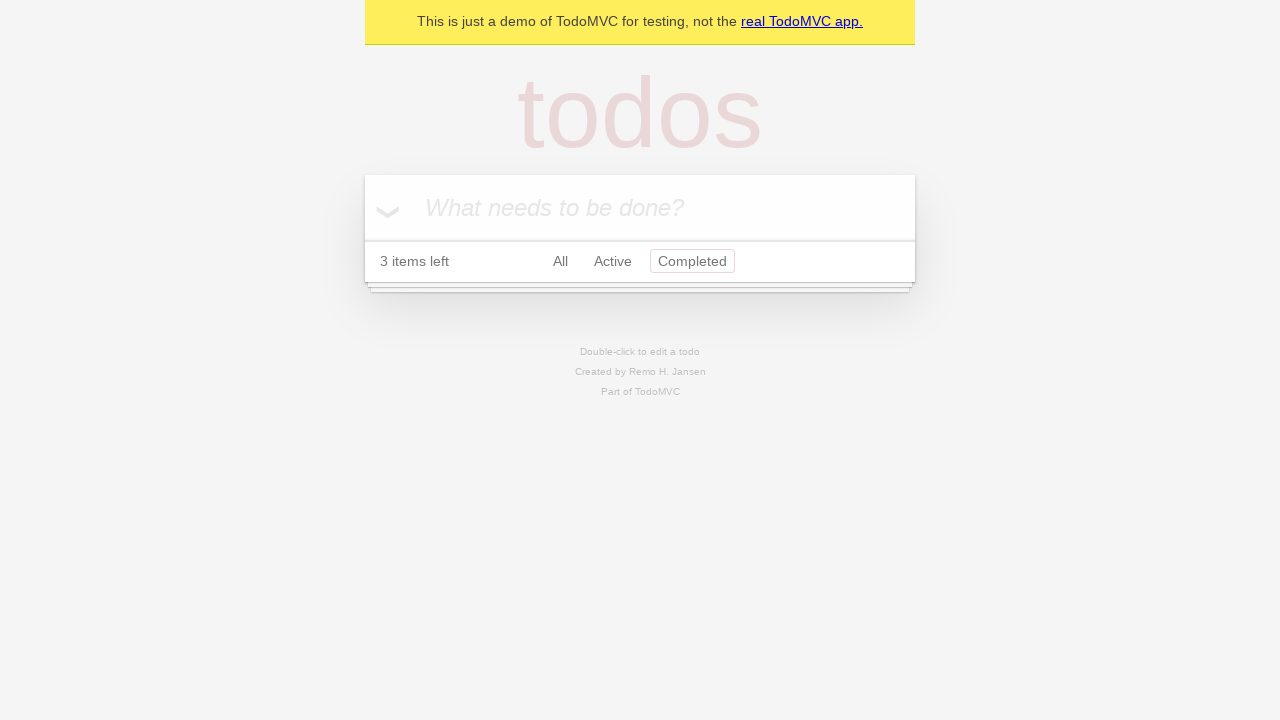